Tests navigation by clicking on a homepage link and verifying the URL changes to the expected homepage URL.

Starting URL: https://kristinek.github.io/site/examples/actions

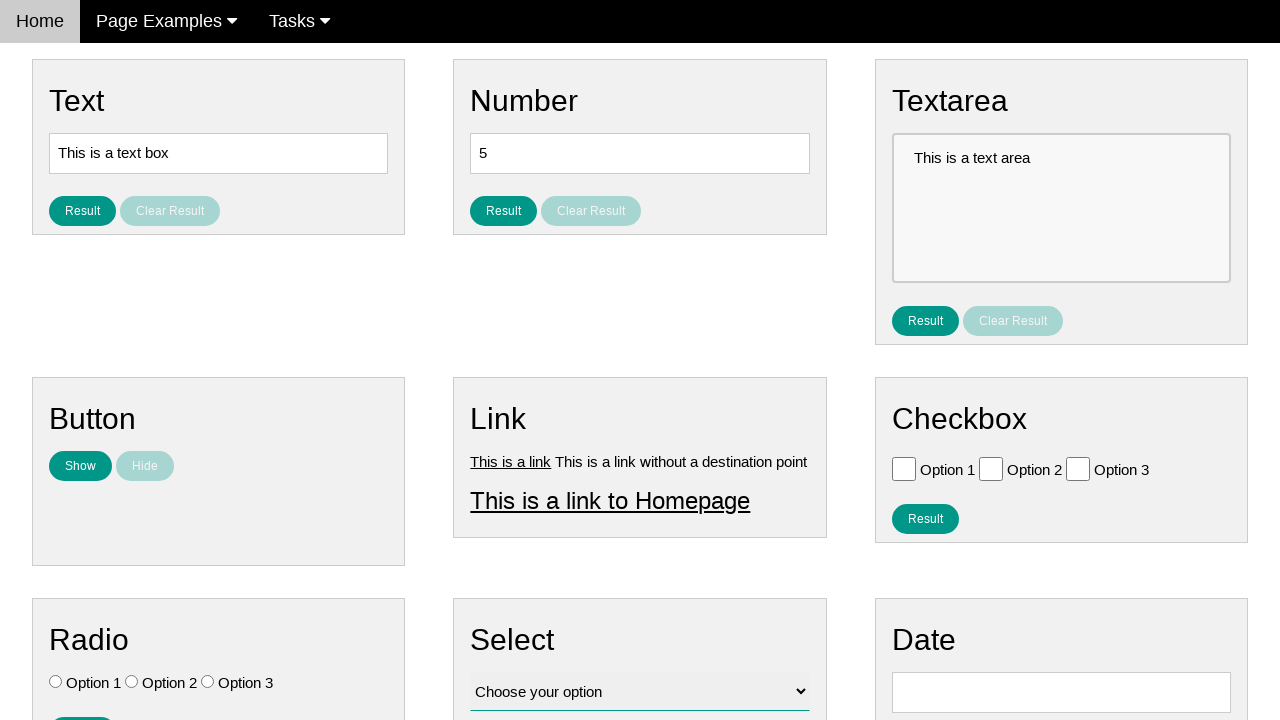

Verified current URL is the actions page
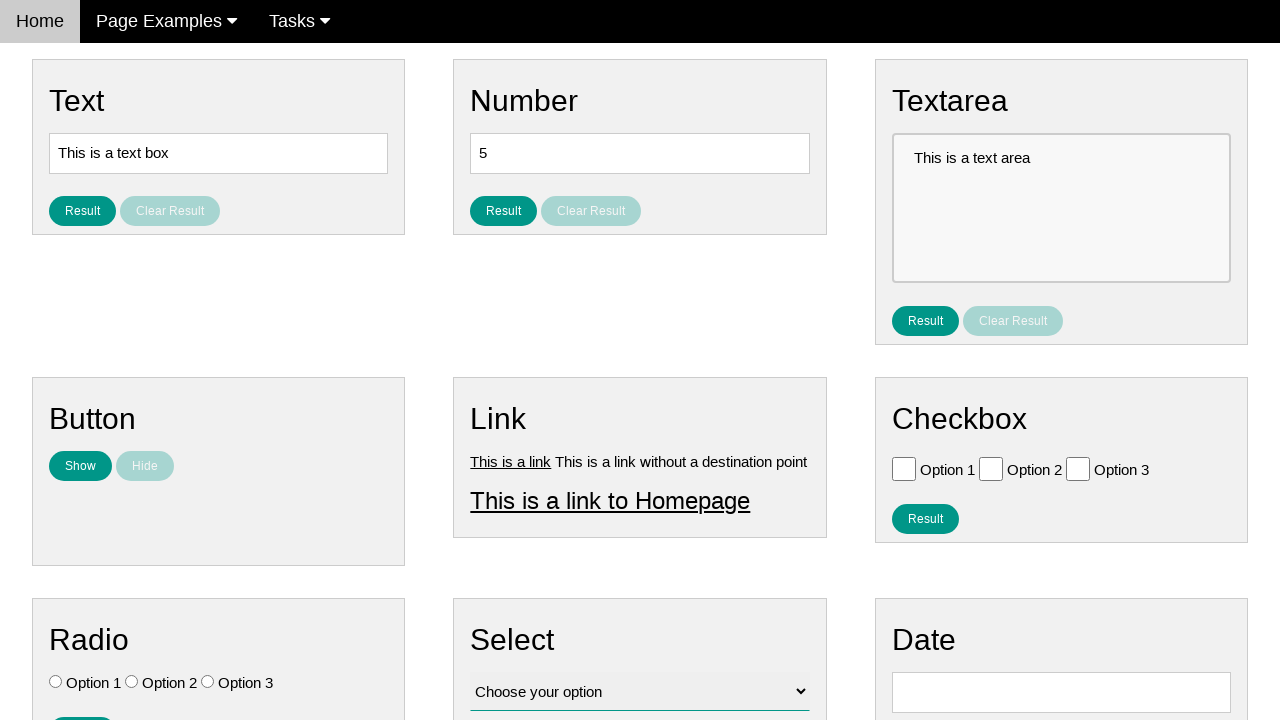

Clicked on the homepage link at (610, 500) on #homepage_link
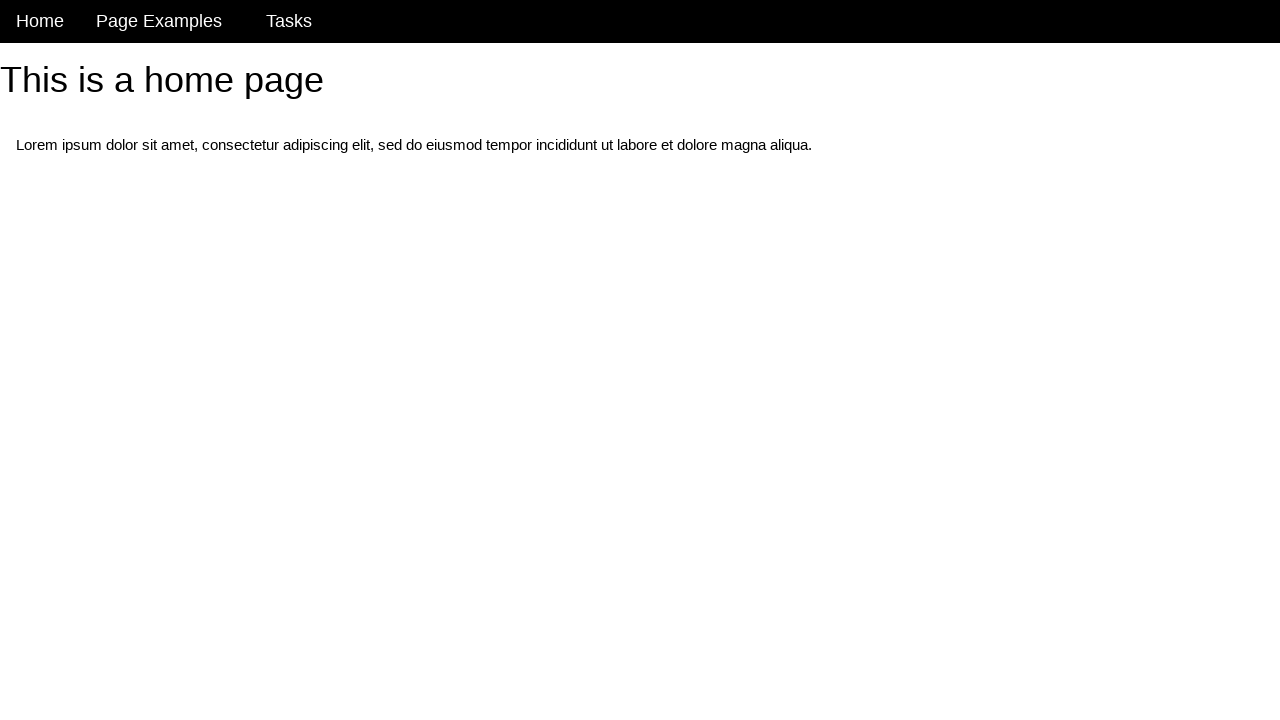

Navigation to homepage completed
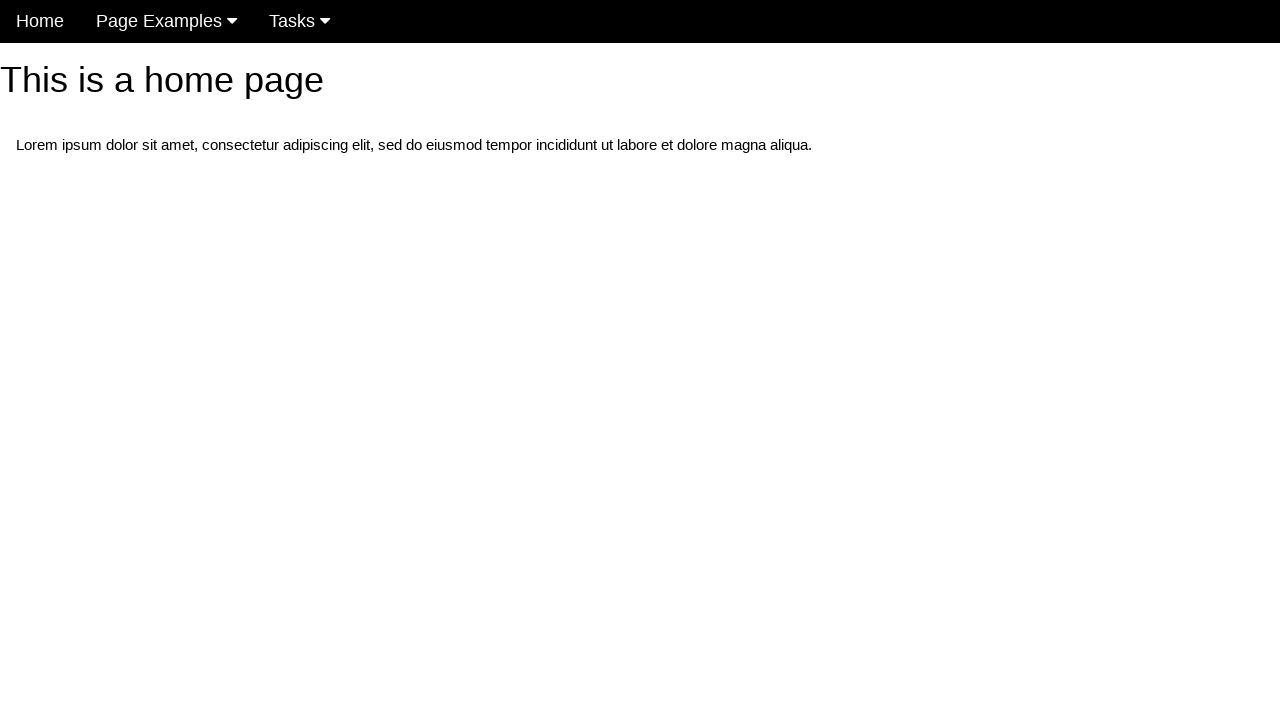

Verified current URL is the homepage
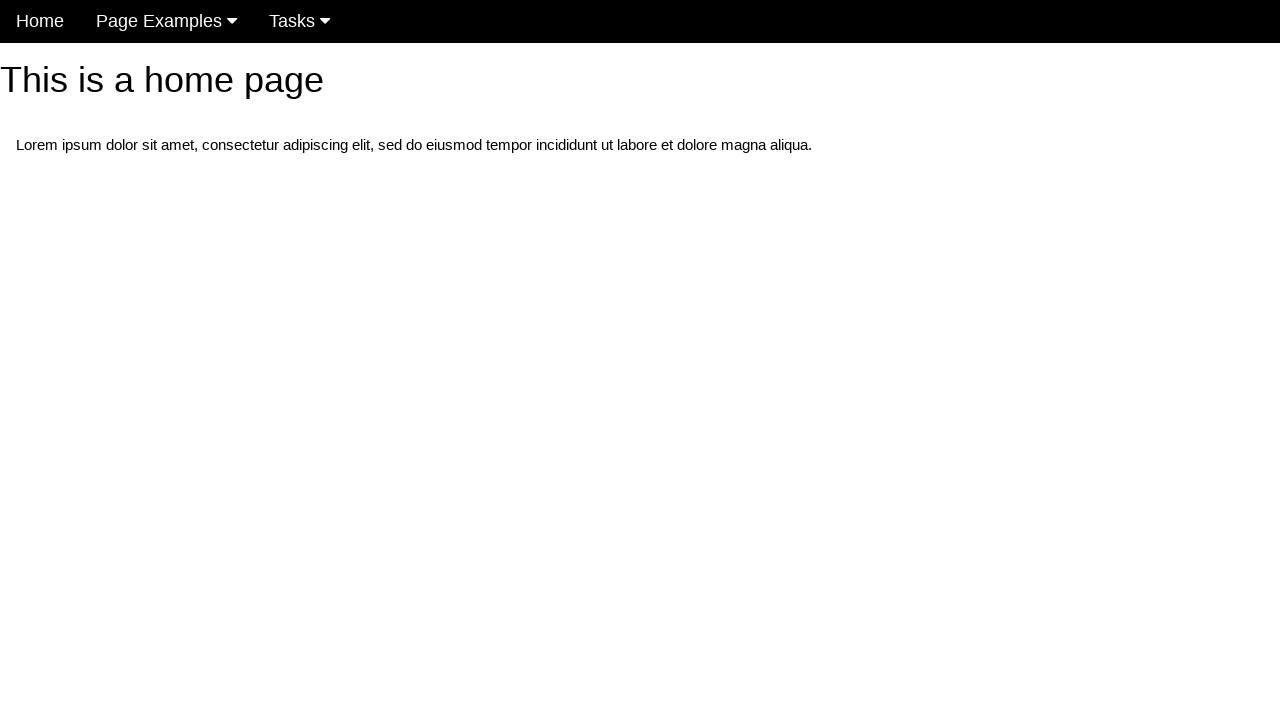

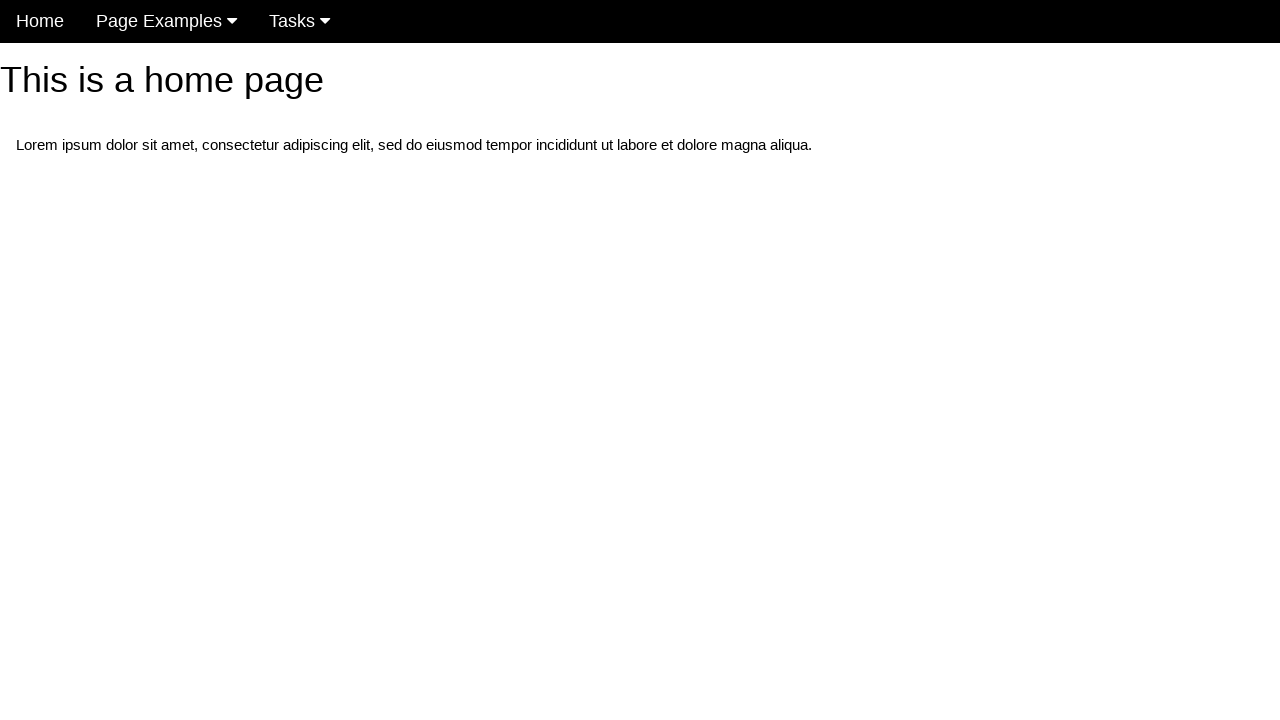